Tests the dimensions of the heading element inside frame1

Starting URL: https://demoqa.com/frames

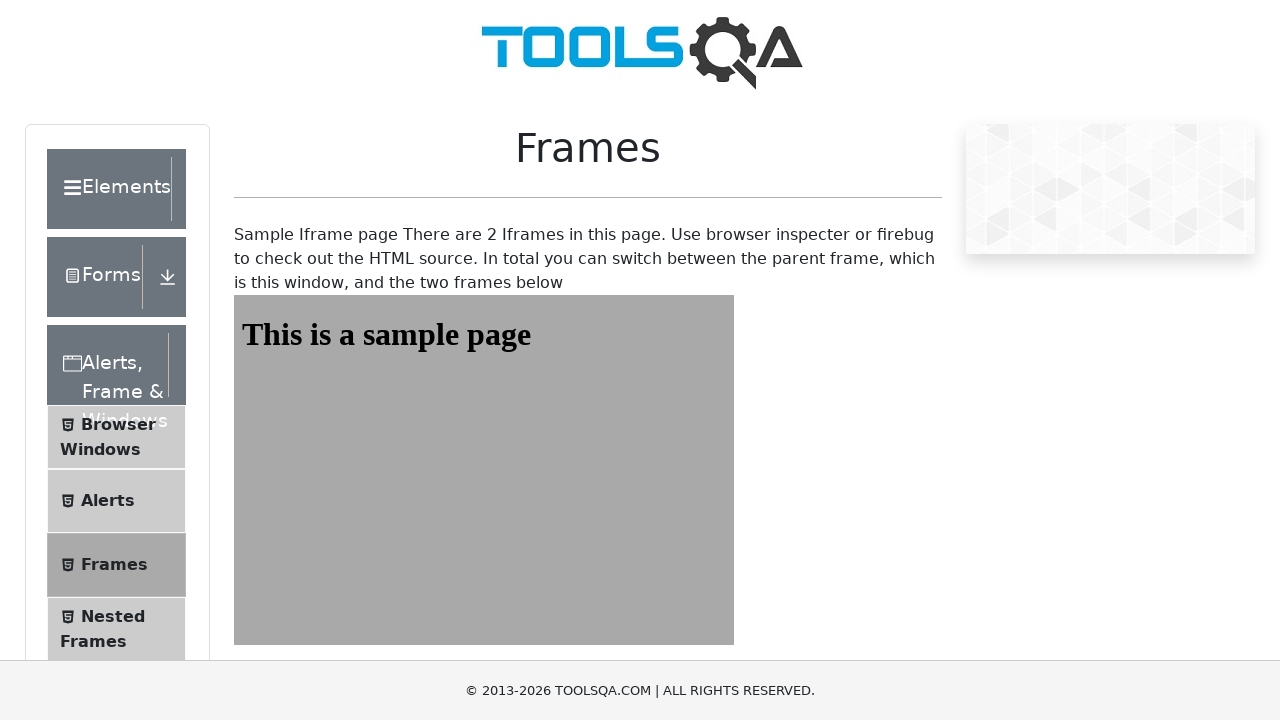

Navigated to https://demoqa.com/frames
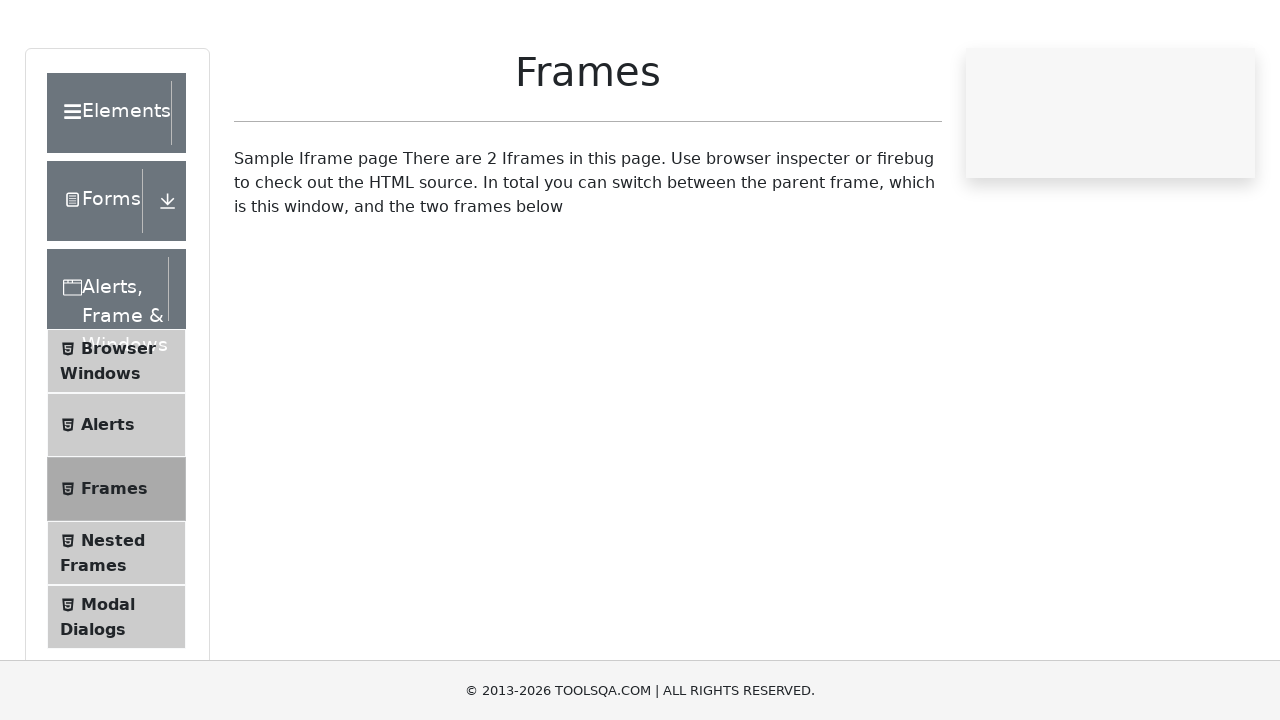

Located frame1 element
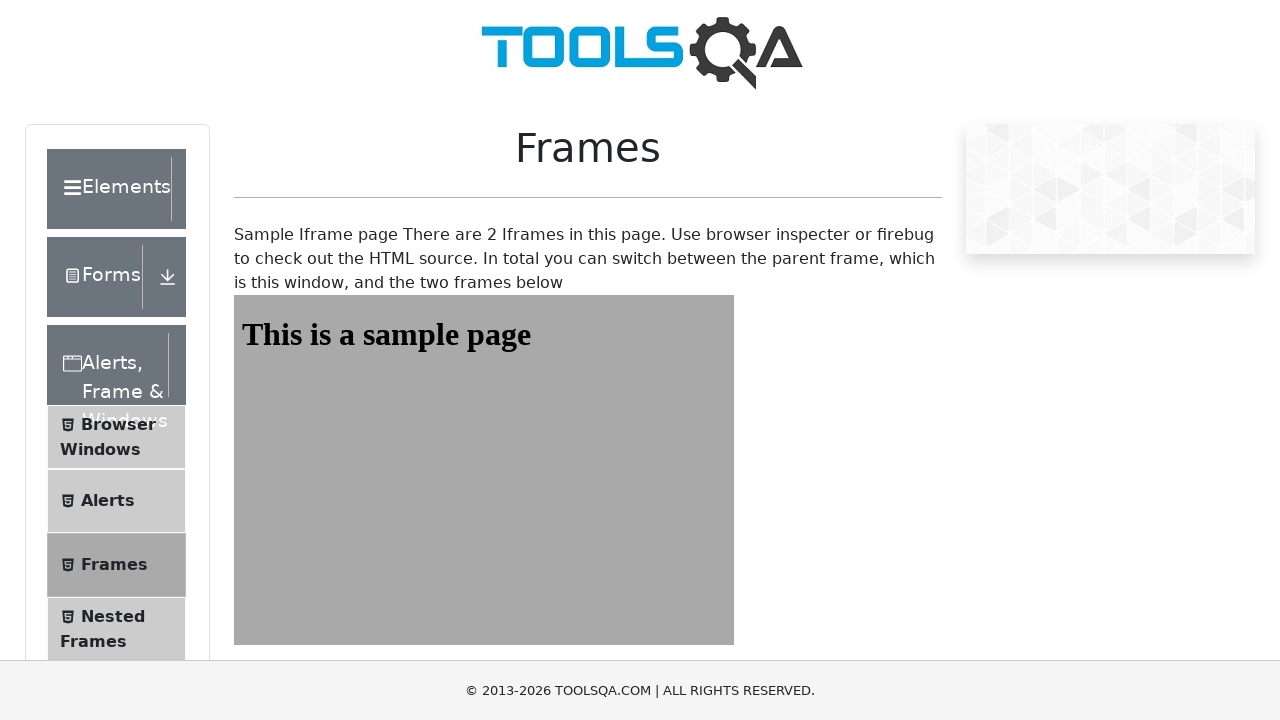

Waited for sampleHeading element inside frame1
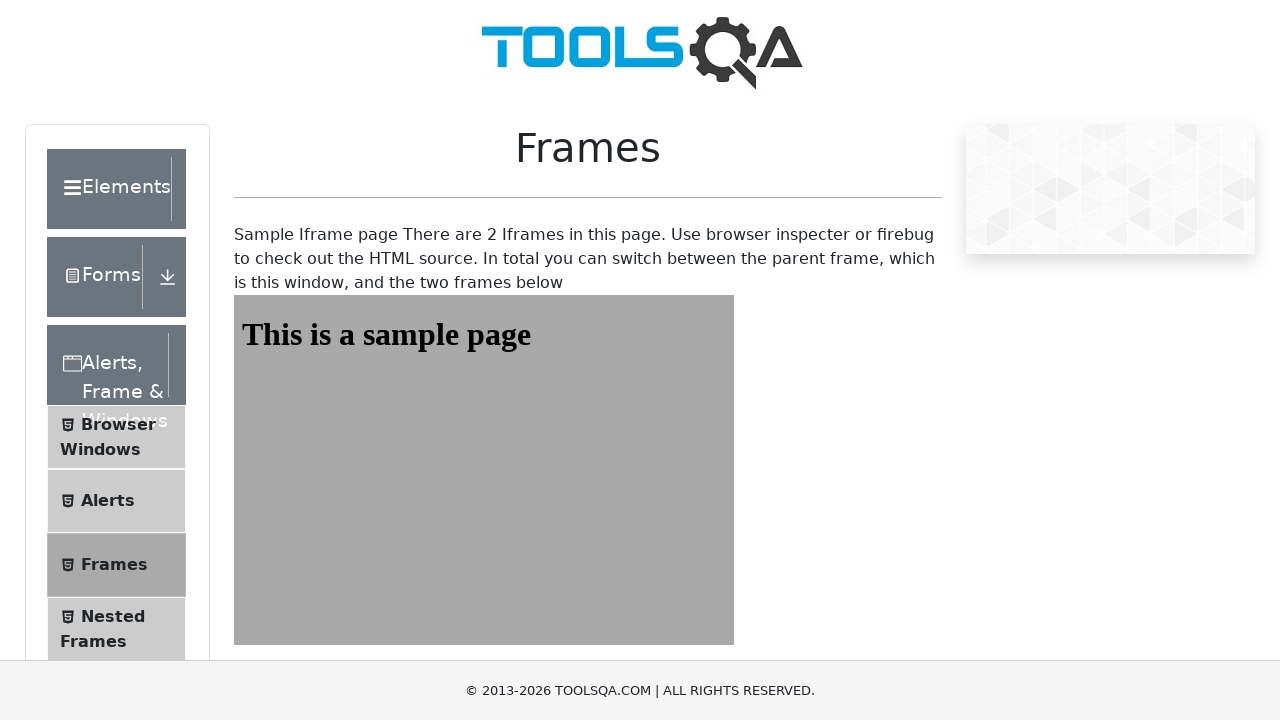

Retrieved heading element from frame1
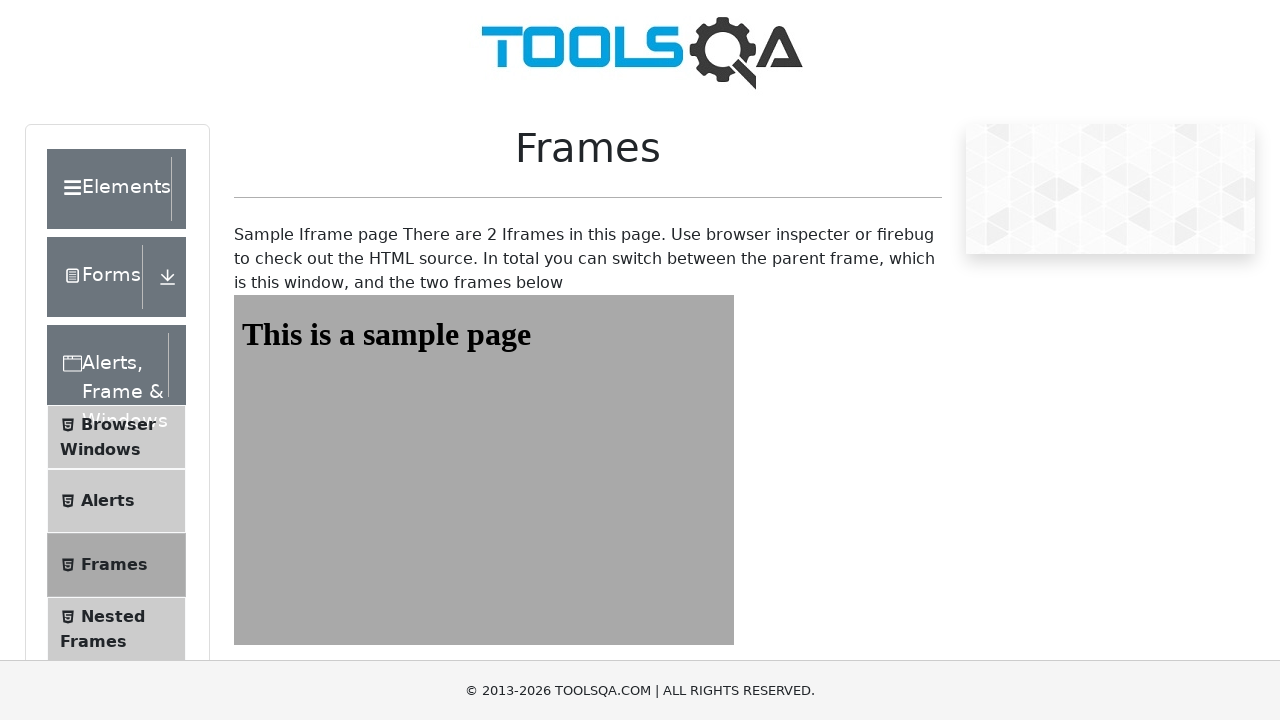

Retrieved heading dimensions: {'x': 241.859375, 'y': 316.4375, 'width': 484, 'height': 37}
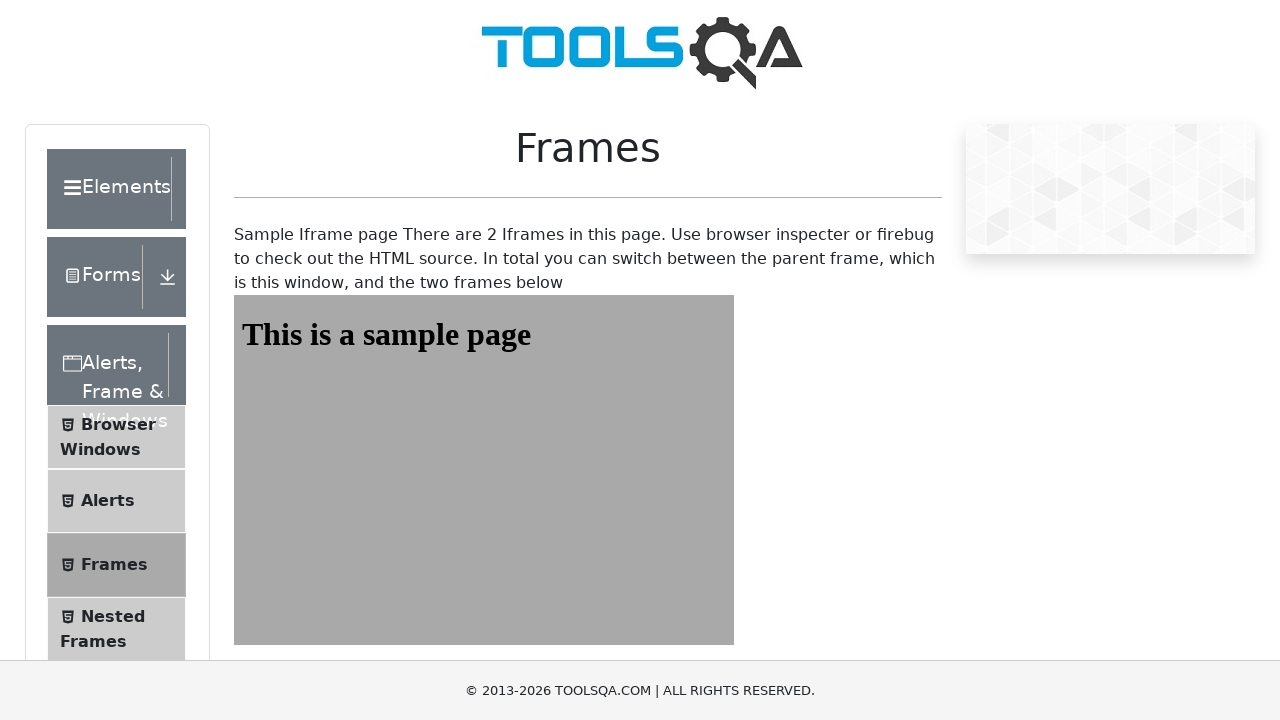

Asserted that heading element has valid dimensions
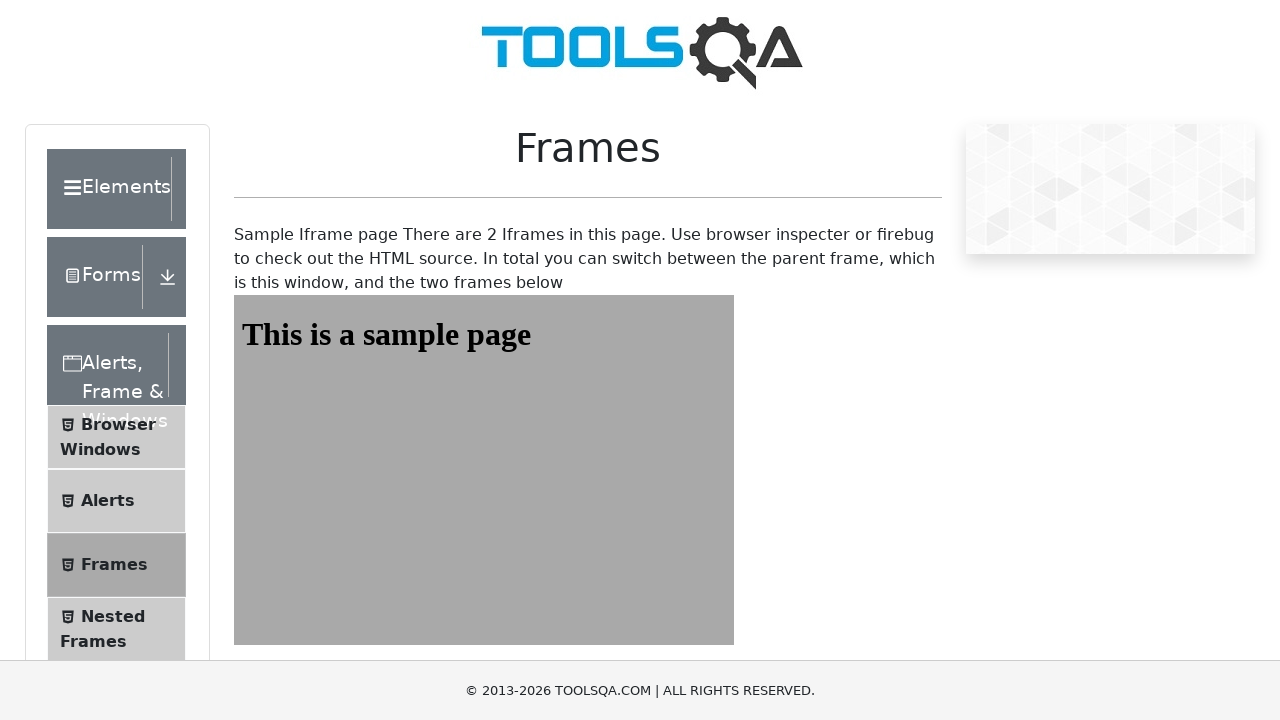

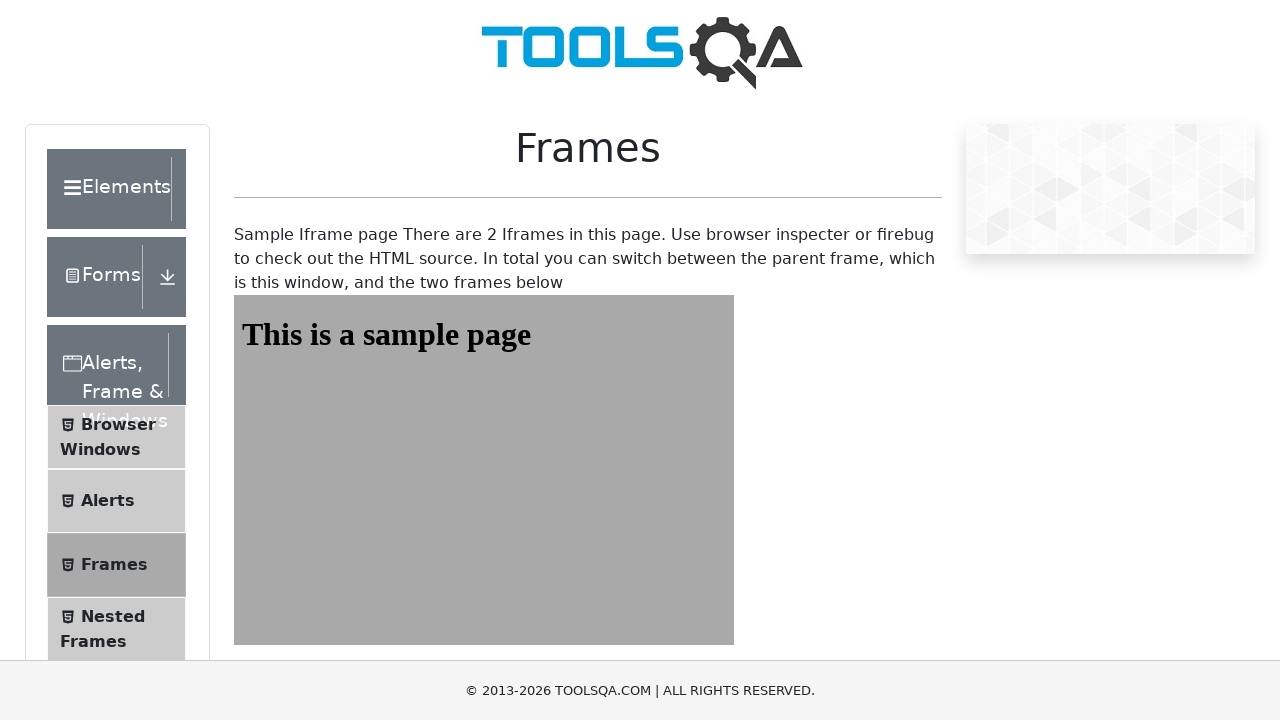